Tests ExpectedConditions with FluentWait and custom wait function by clicking a button and waiting for paragraph element visibility

Starting URL: https://testeroprogramowania.github.io/selenium/wait2.html

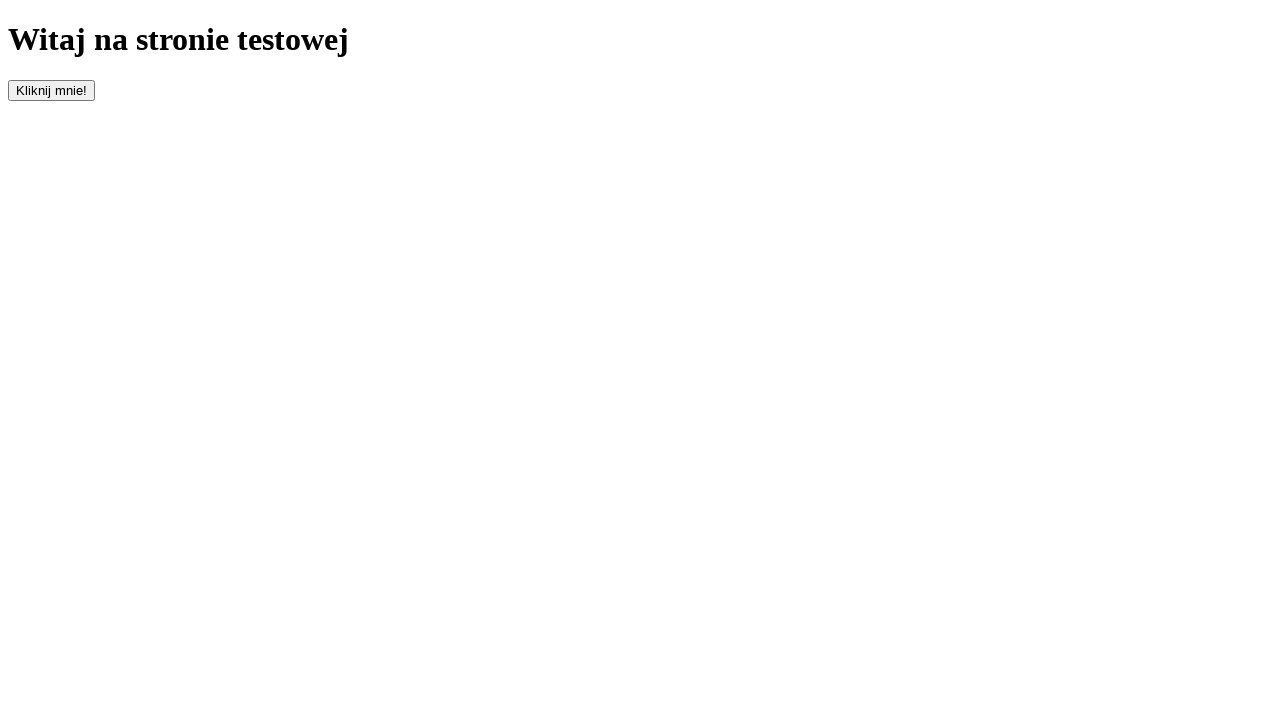

Clicked button with id 'clickOnMe' to trigger dynamic content at (52, 90) on #clickOnMe
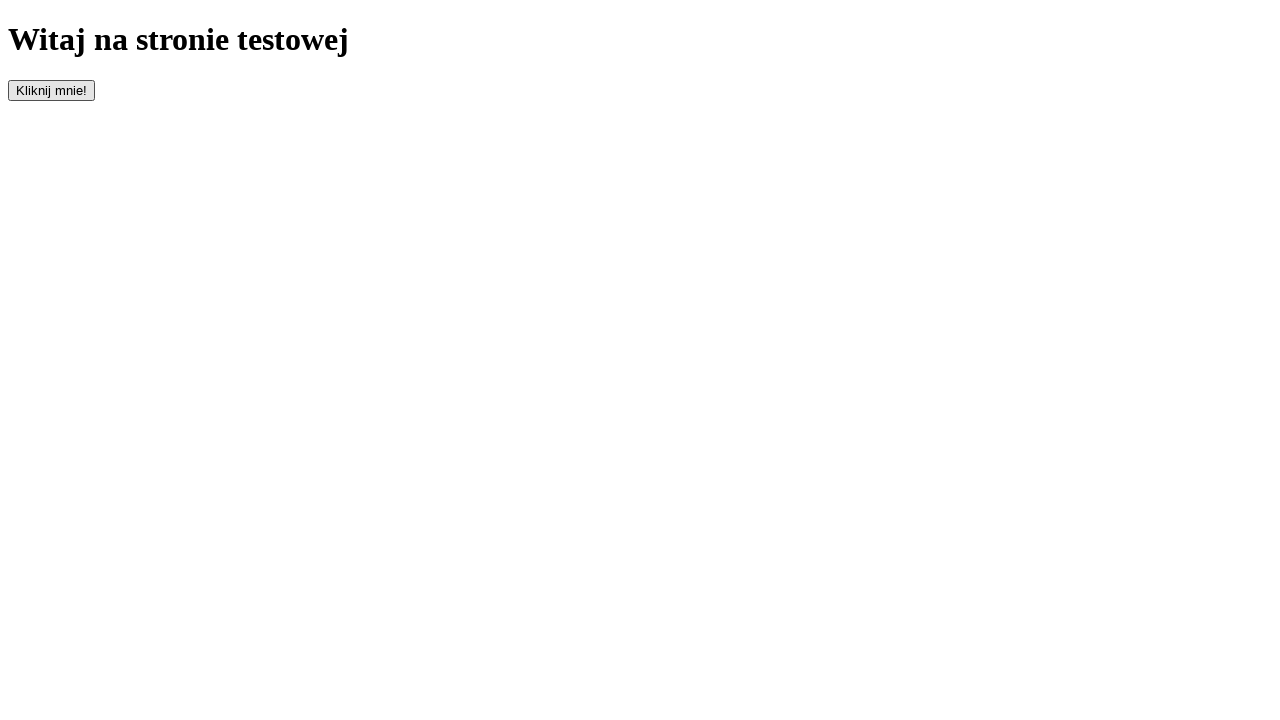

Waited for paragraph element to become visible
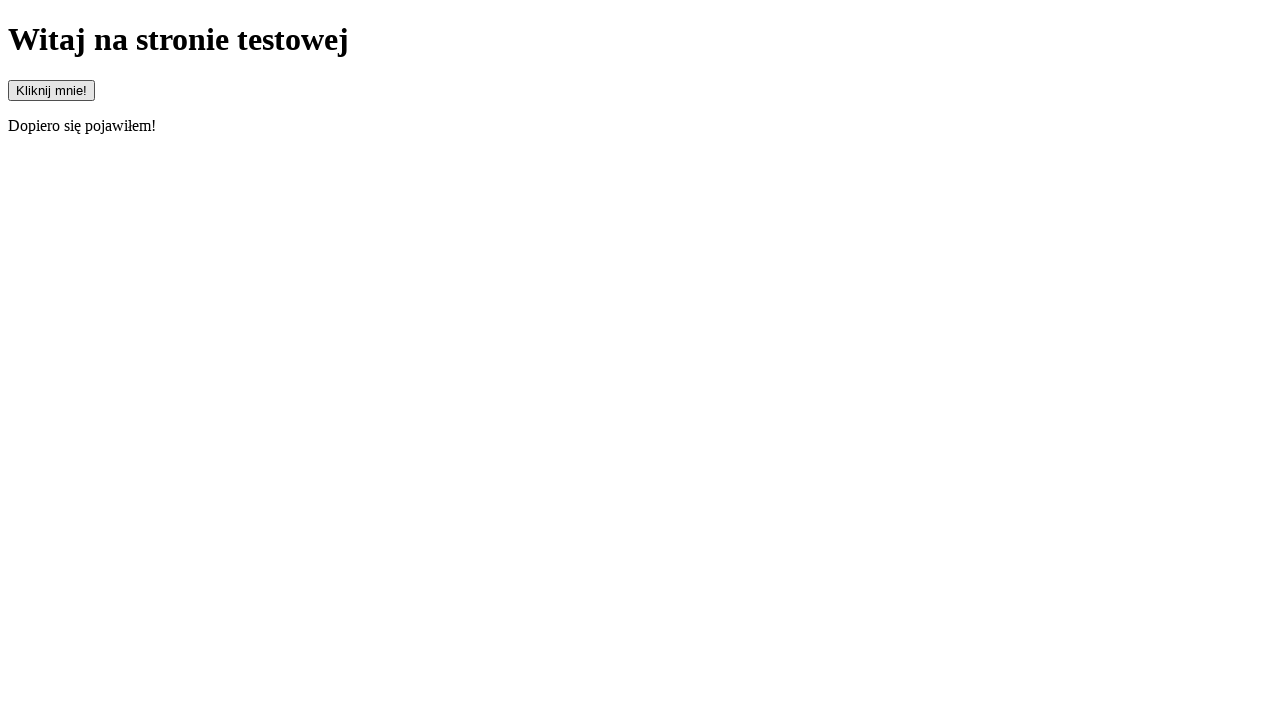

Waited for paragraph element to be attached to DOM
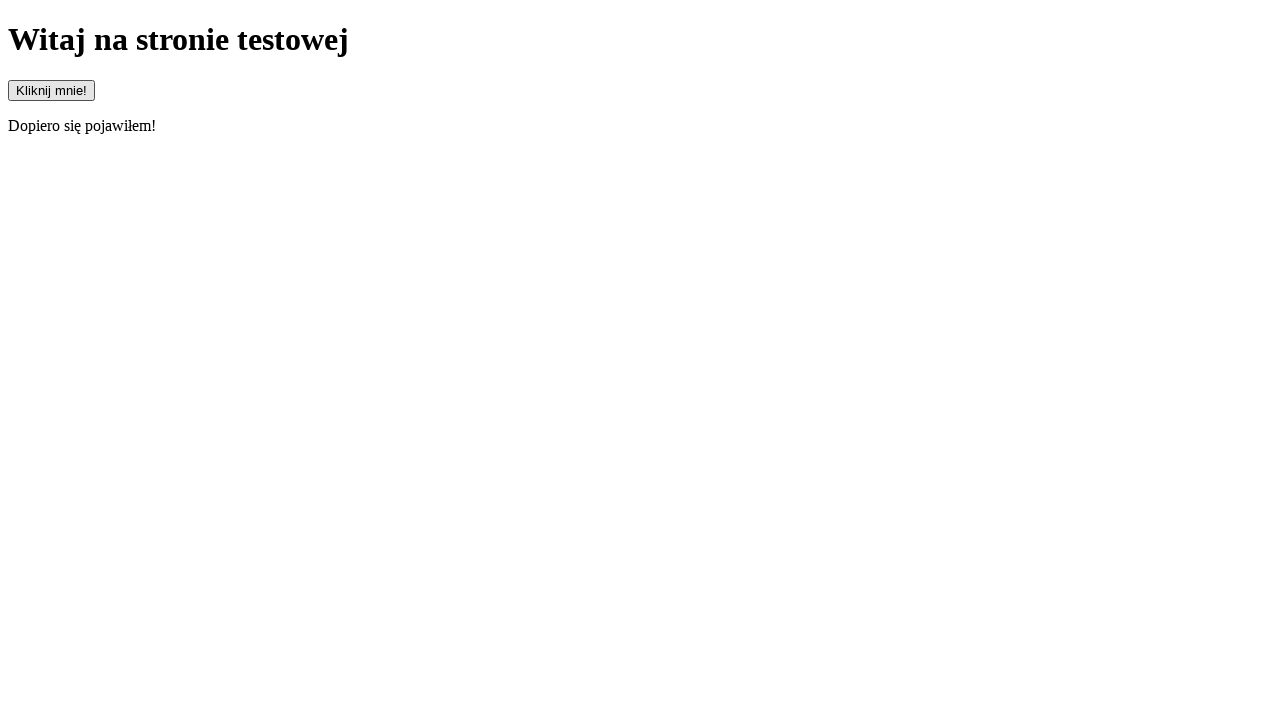

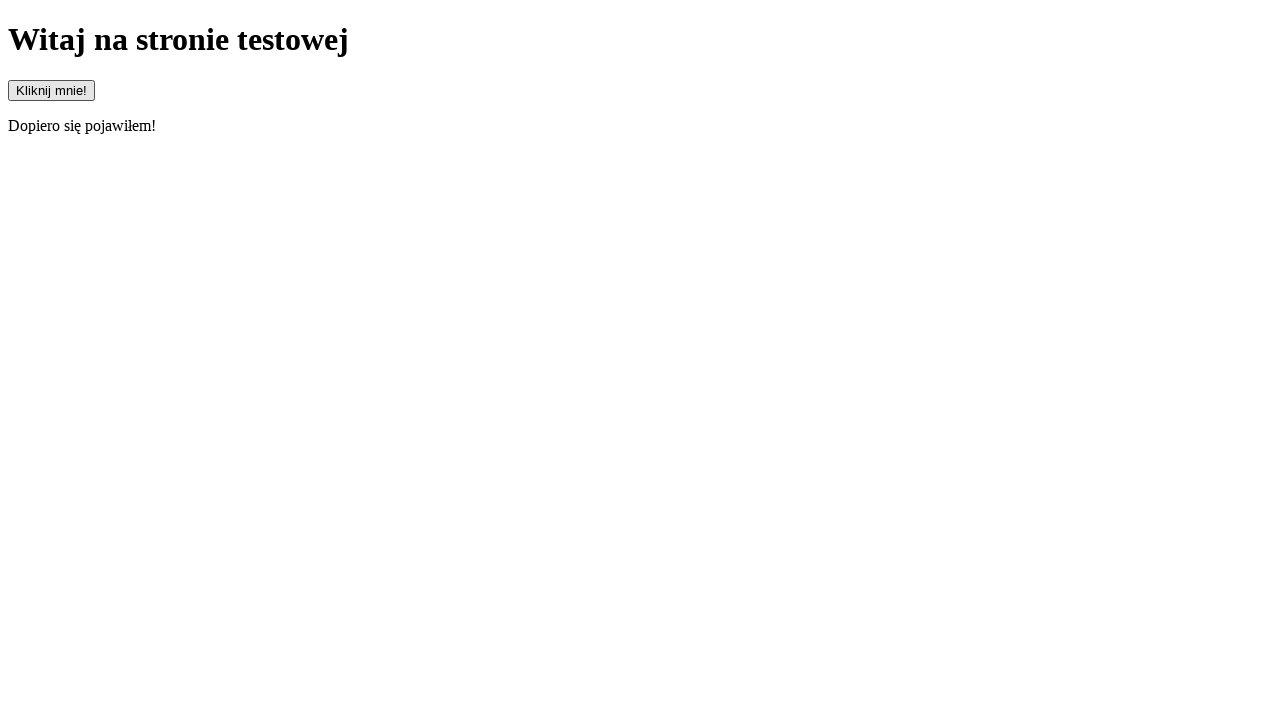